Tests dynamic loading and verifies the result text that appears after clicking the Start button

Starting URL: http://the-internet.herokuapp.com/dynamic_loading/2

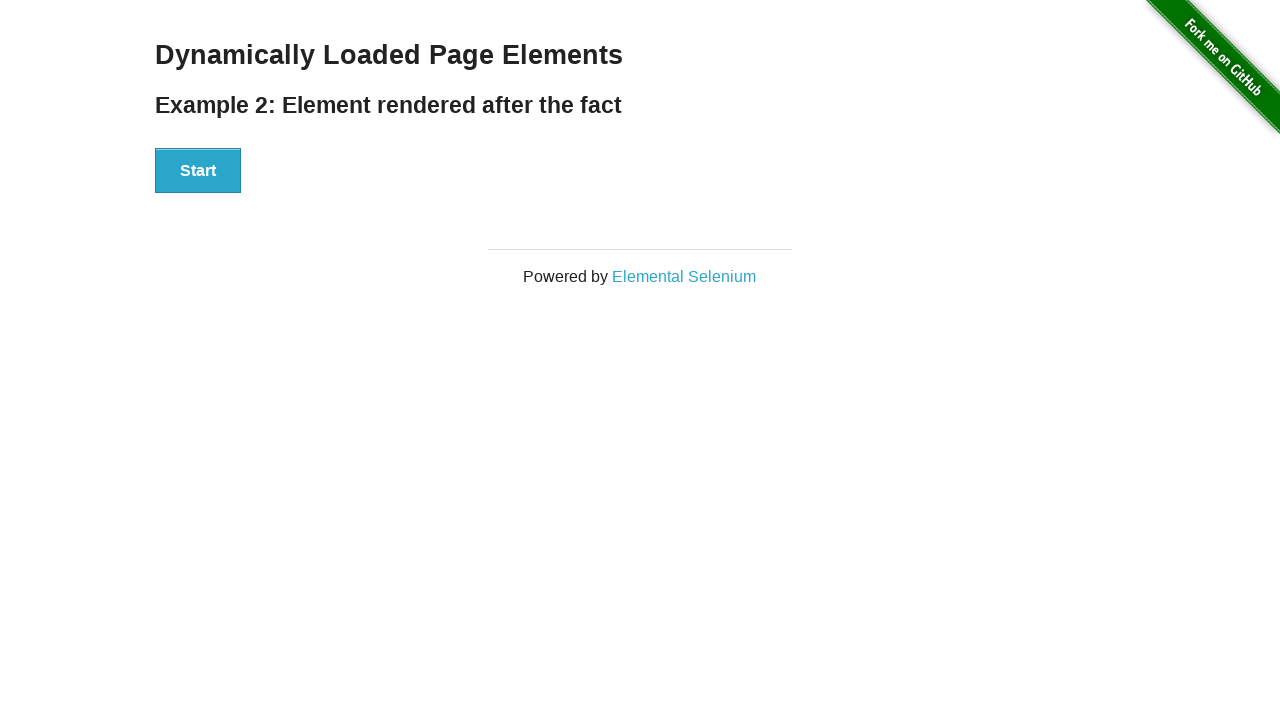

Clicked the Start button to trigger dynamic loading at (198, 171) on #start button
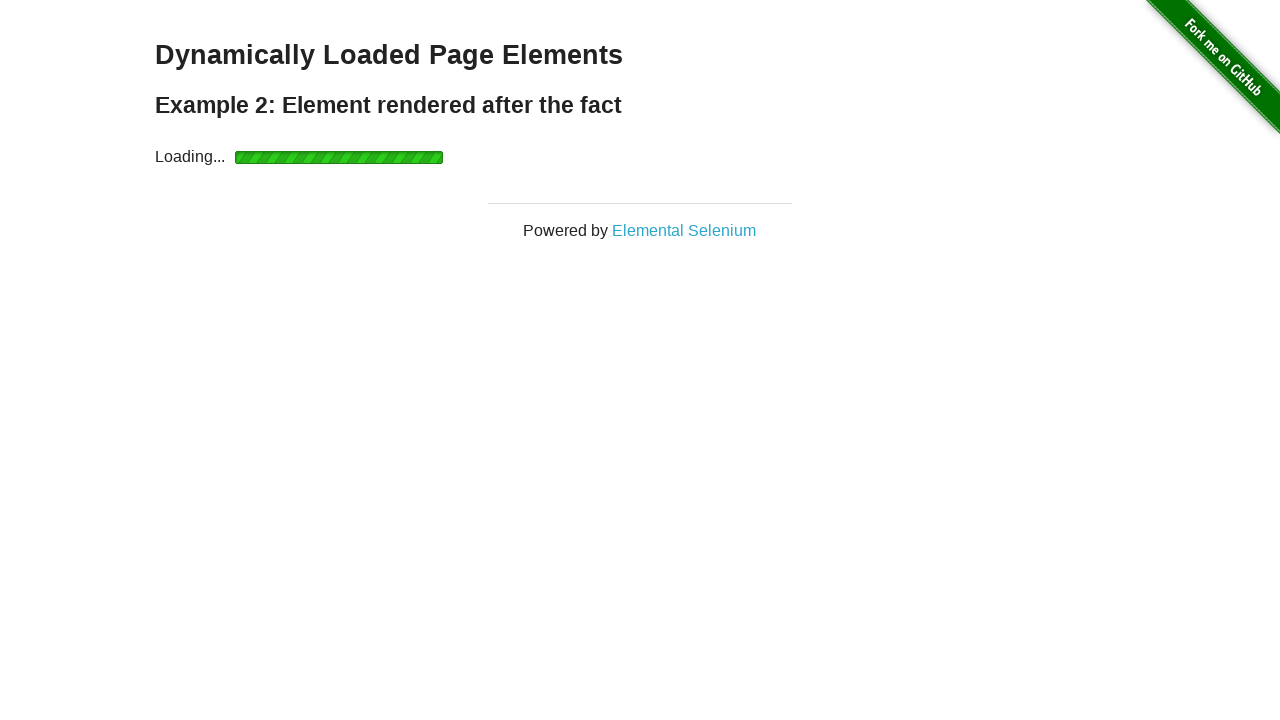

Dynamic loading completed and result text appeared
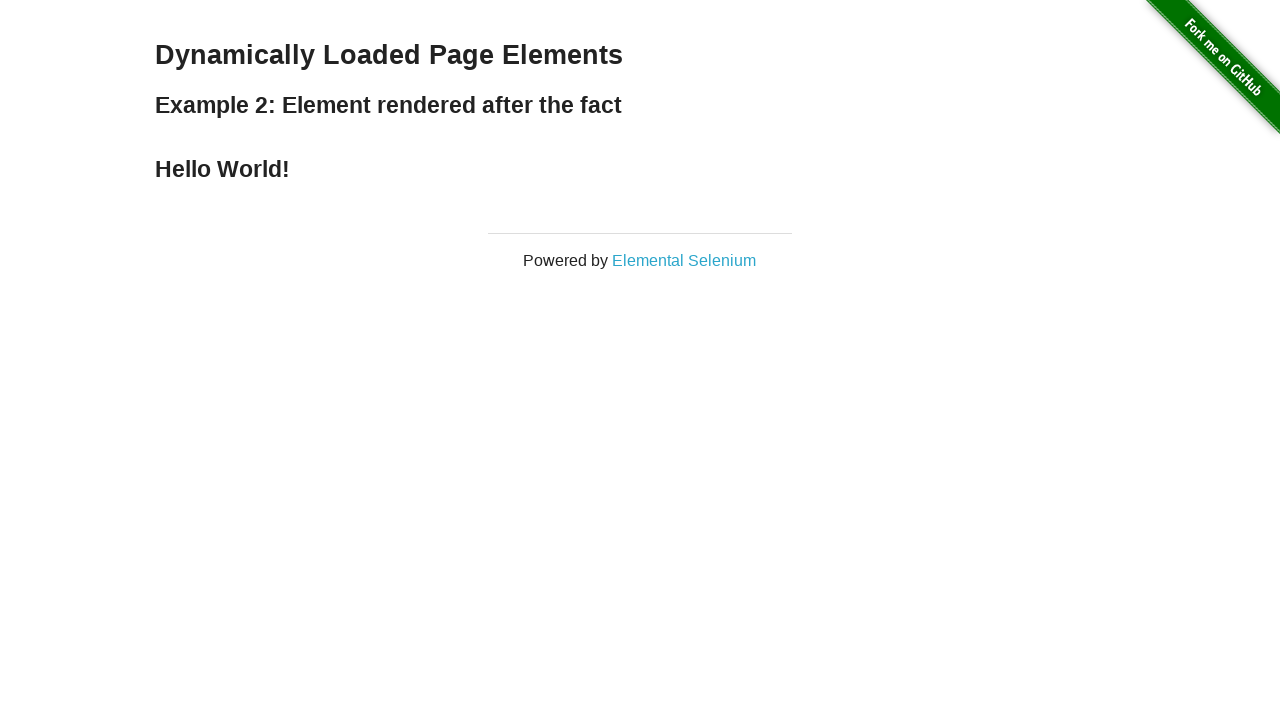

Retrieved result text: 'Hello World!'
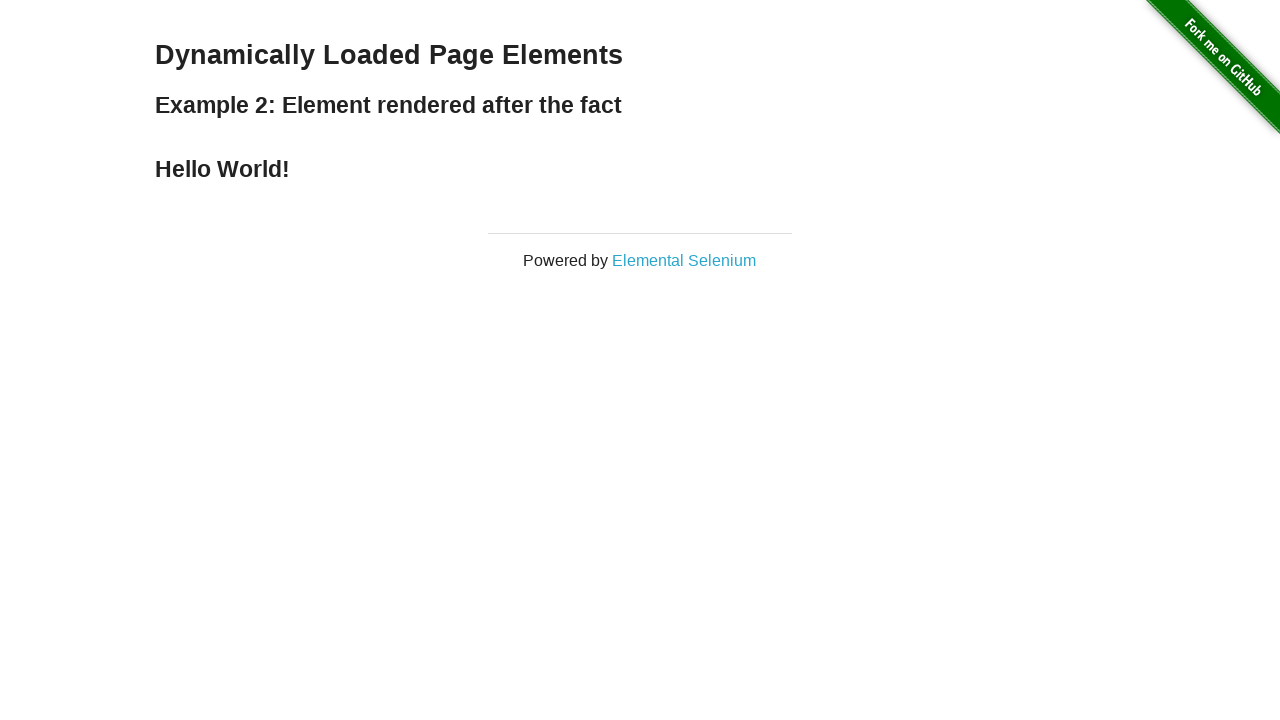

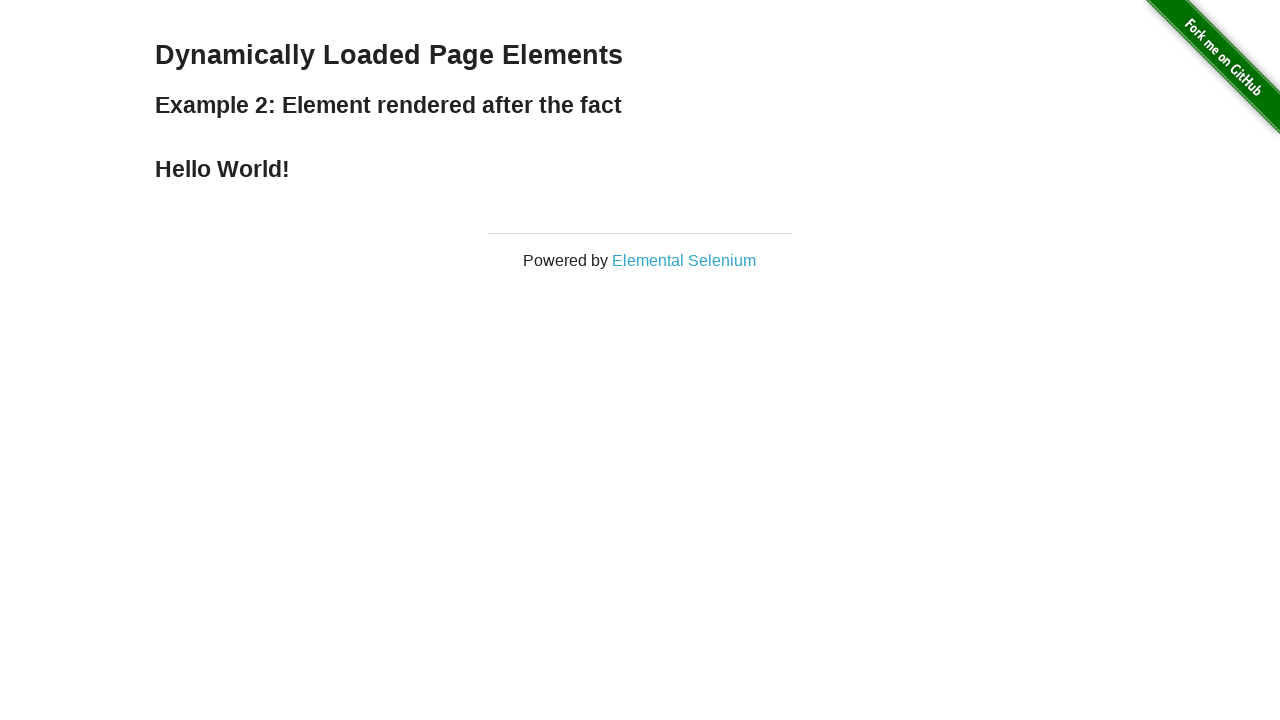